Tests dropdown selection functionality by selecting options using different methods (index, value, visible text) and verifies the dropdown contains expected number of options

Starting URL: https://the-internet.herokuapp.com/dropdown

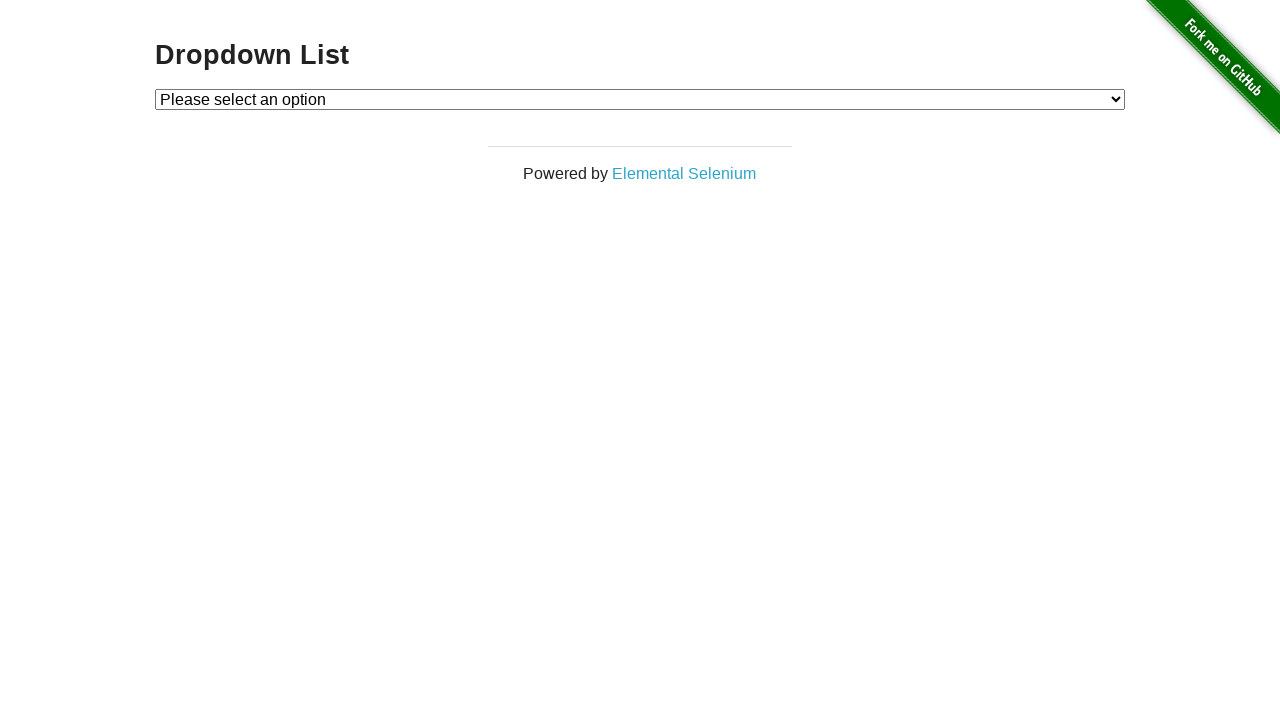

Located dropdown element with id 'dropdown'
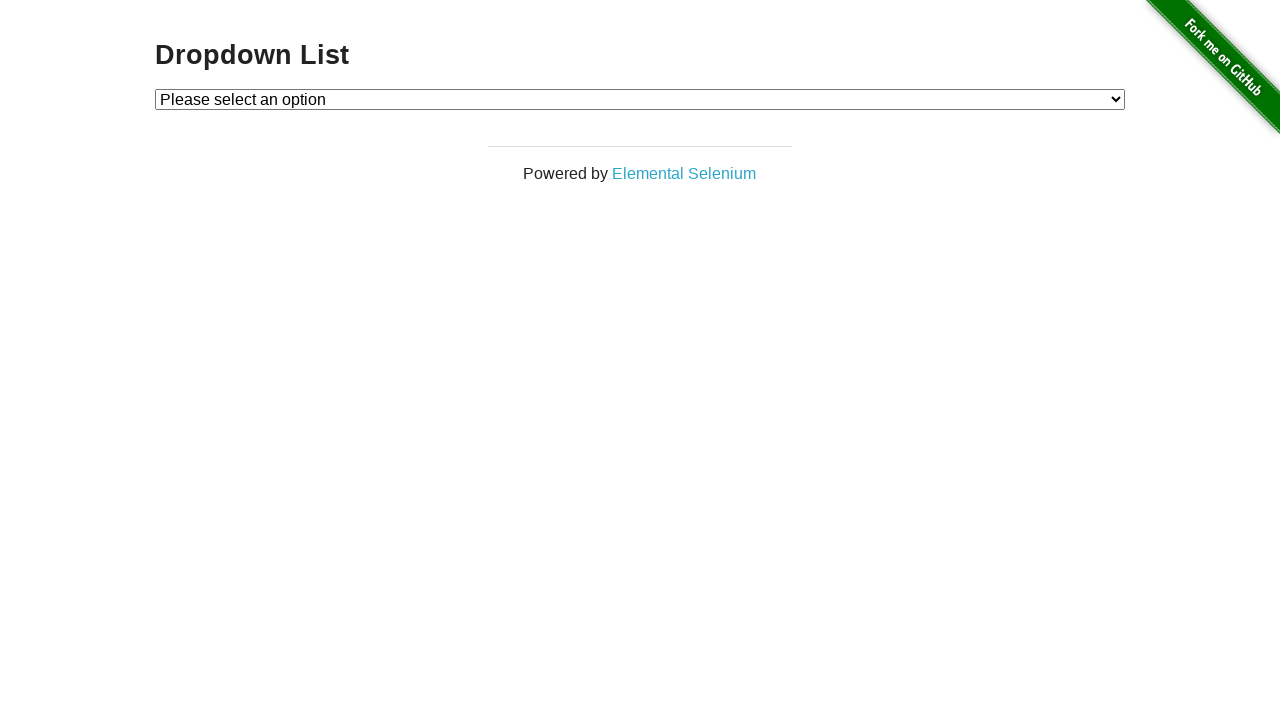

Selected Option 1 by index on #dropdown
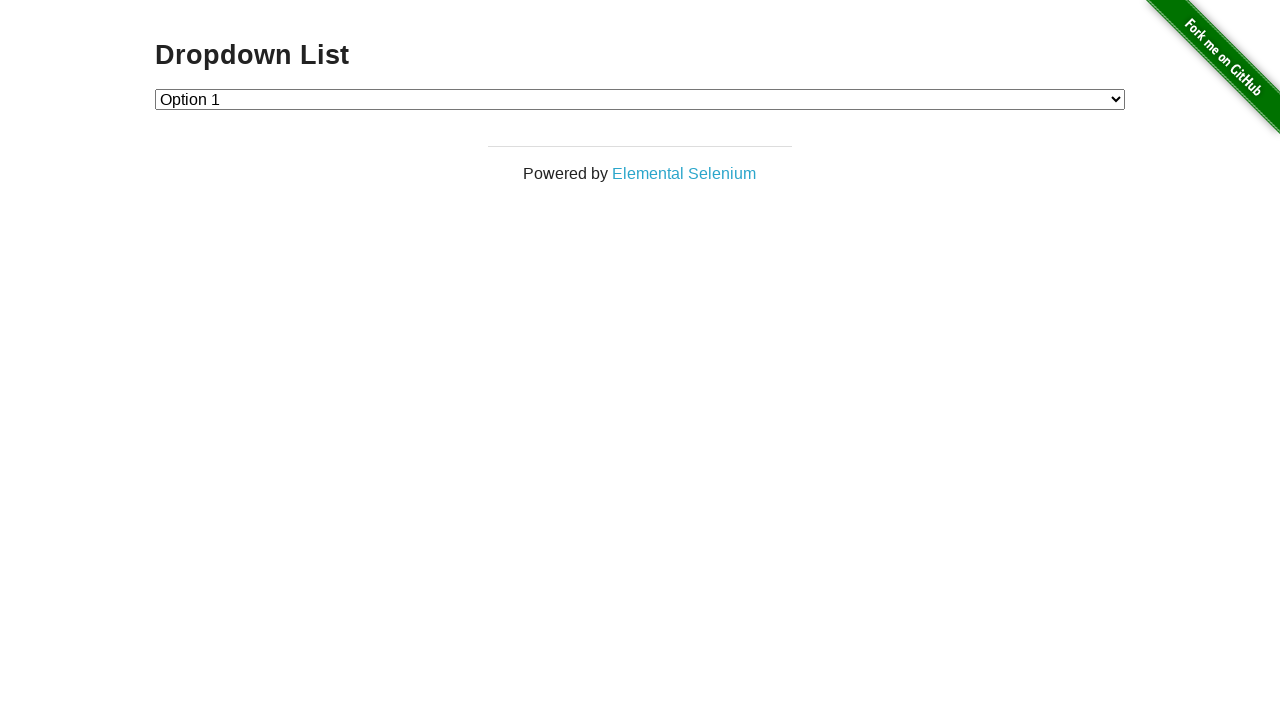

Selected Option 2 by value on #dropdown
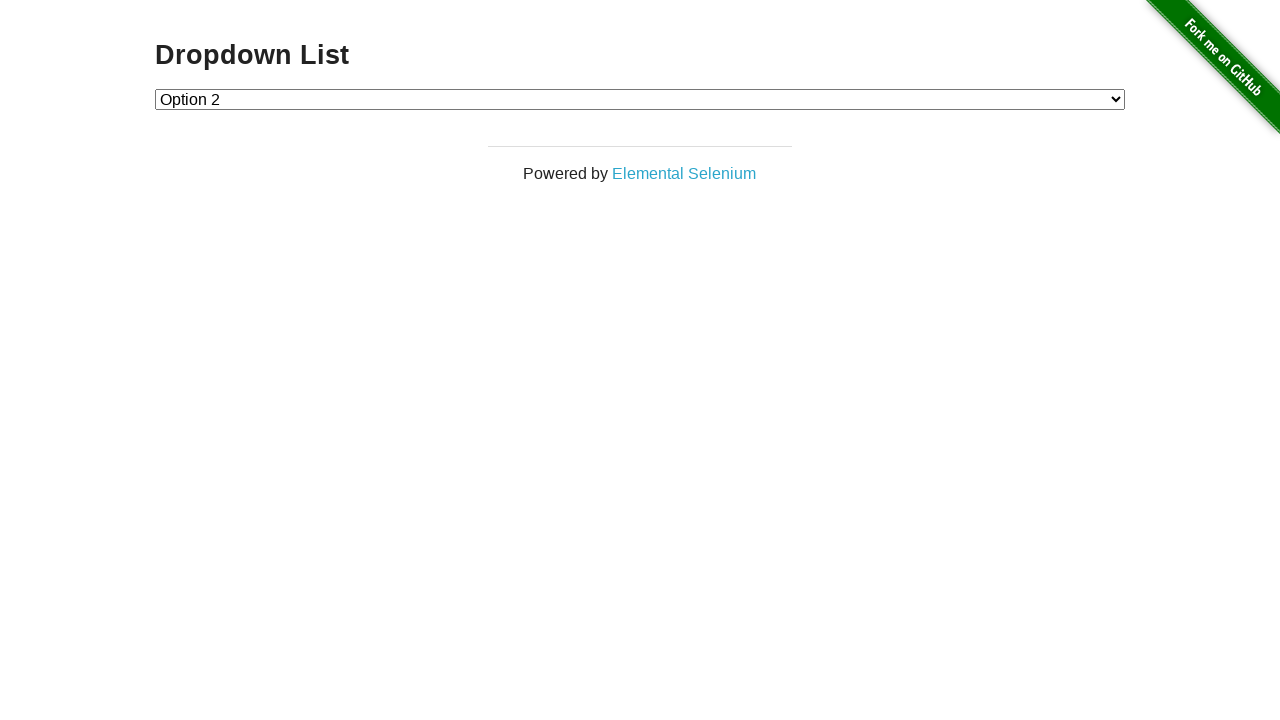

Selected Option 1 by visible text label on #dropdown
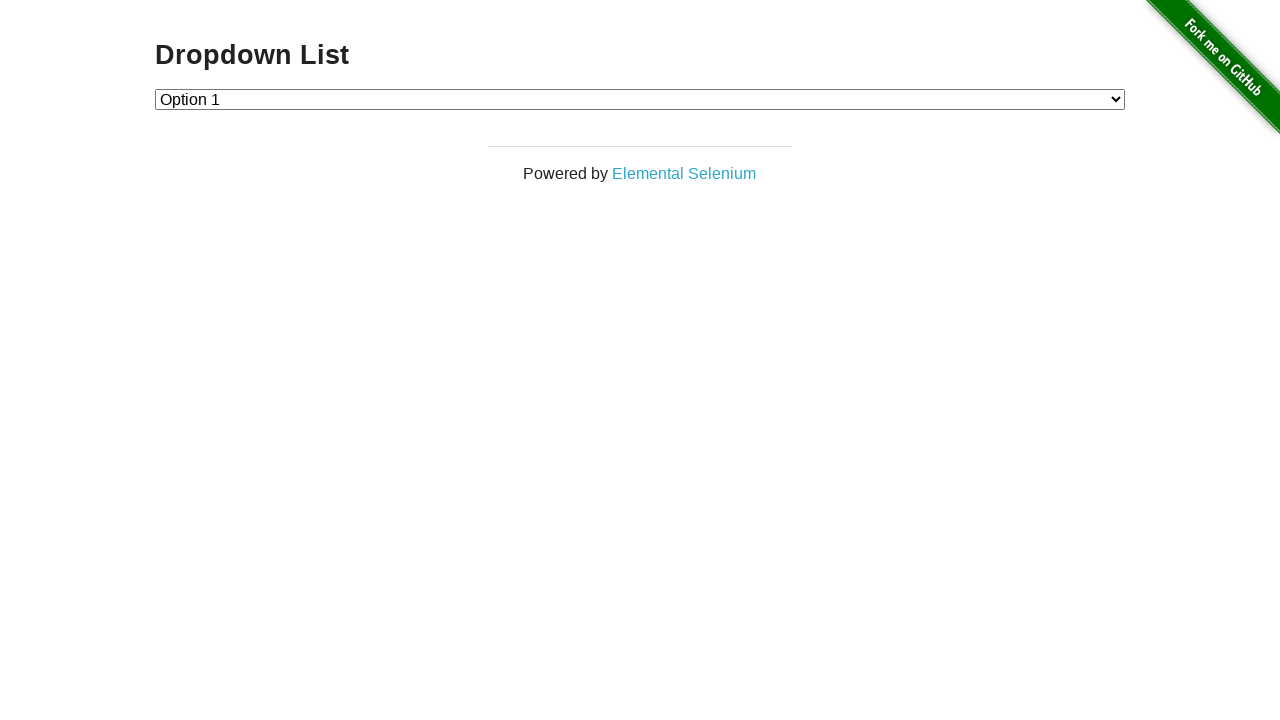

Retrieved all option elements from dropdown
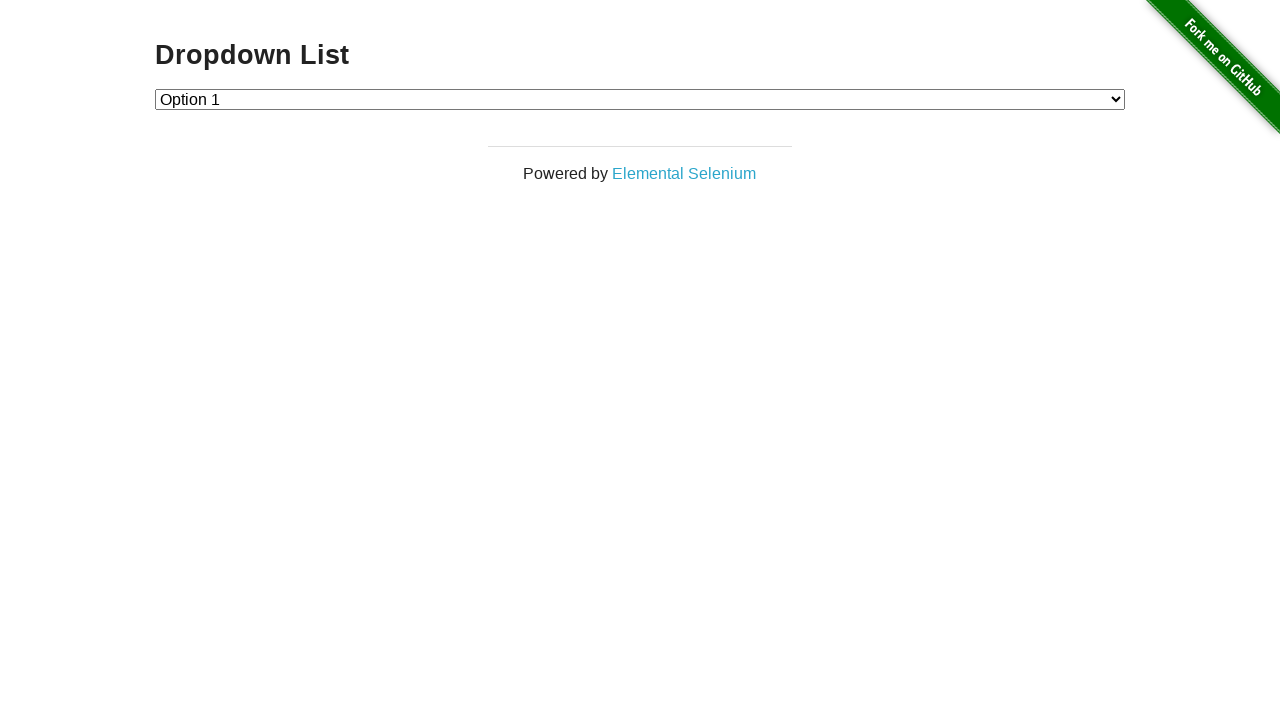

Verified dropdown contains exactly 3 options (including placeholder)
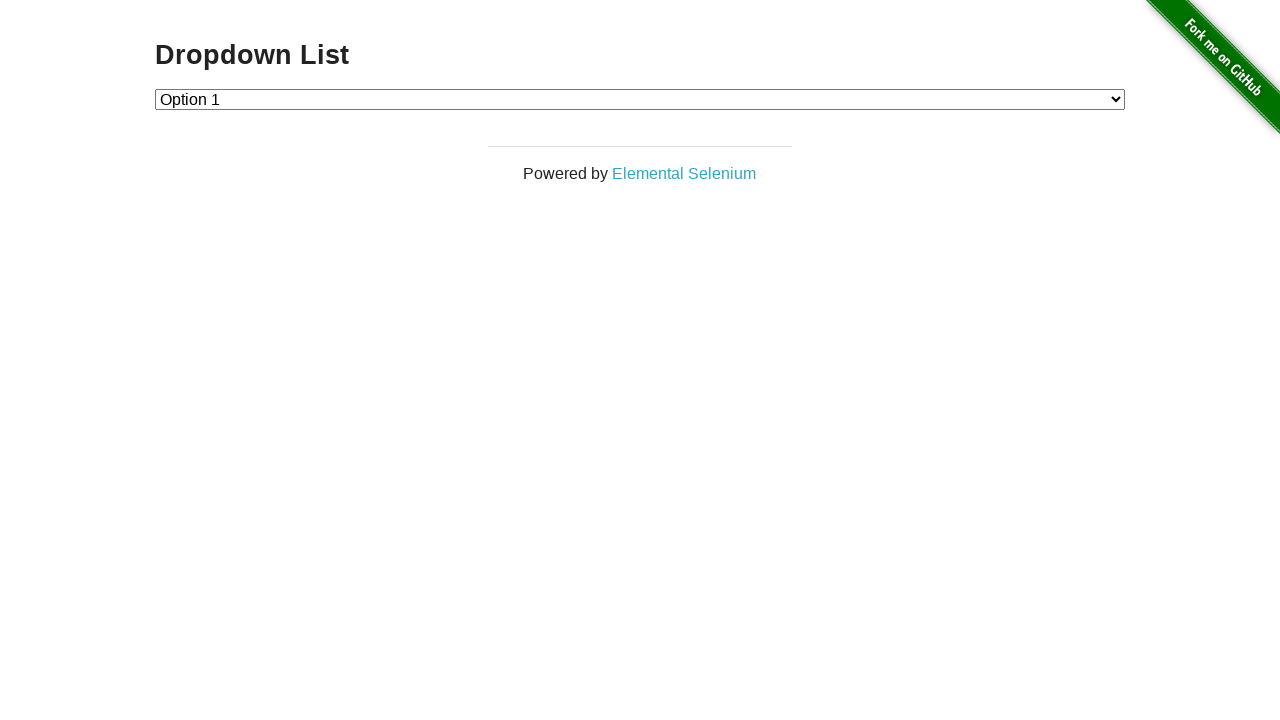

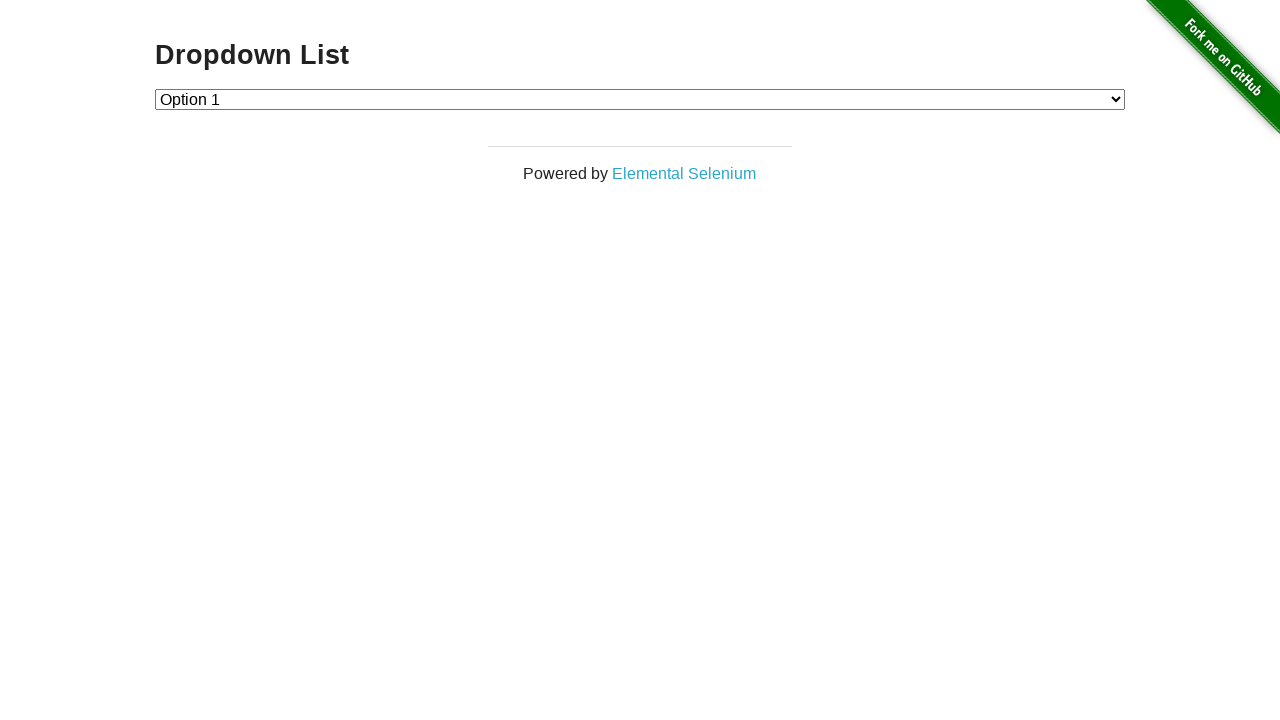